Tests input field interaction by typing a value, clearing it, and then typing a new value to verify the clear functionality works correctly.

Starting URL: http://the-internet.herokuapp.com/inputs

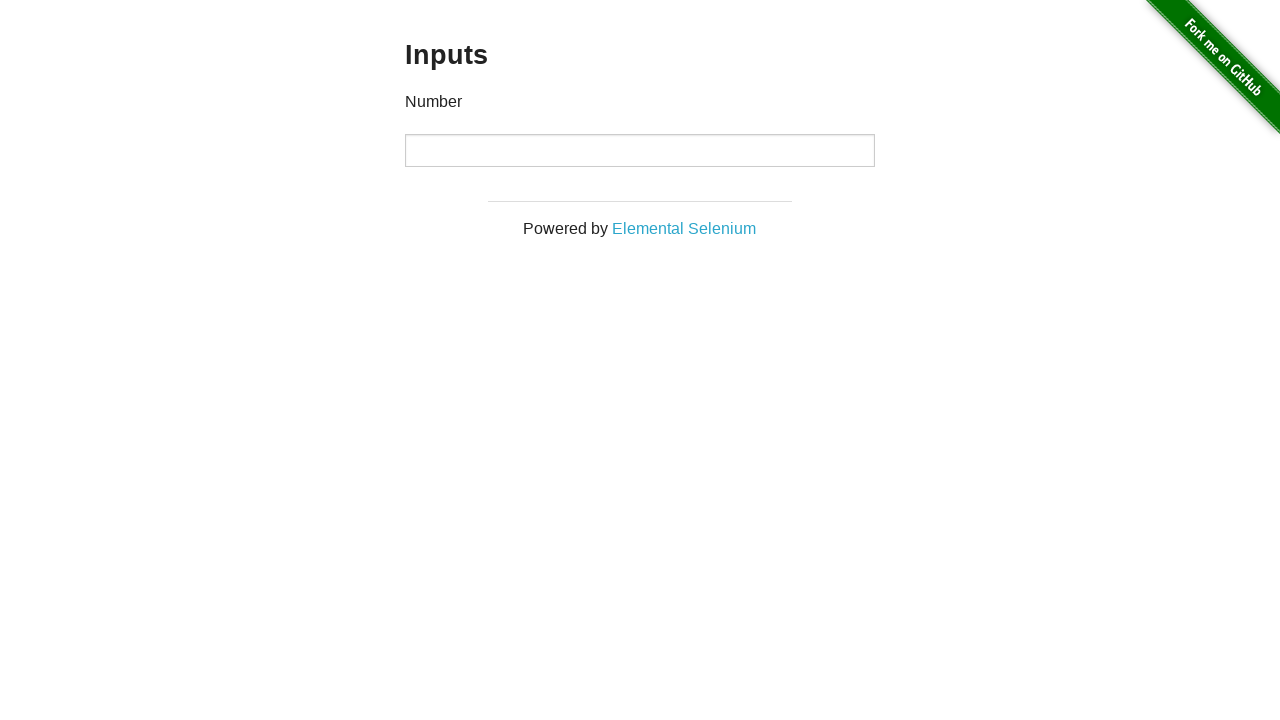

Typed initial value '1234' into input field on input
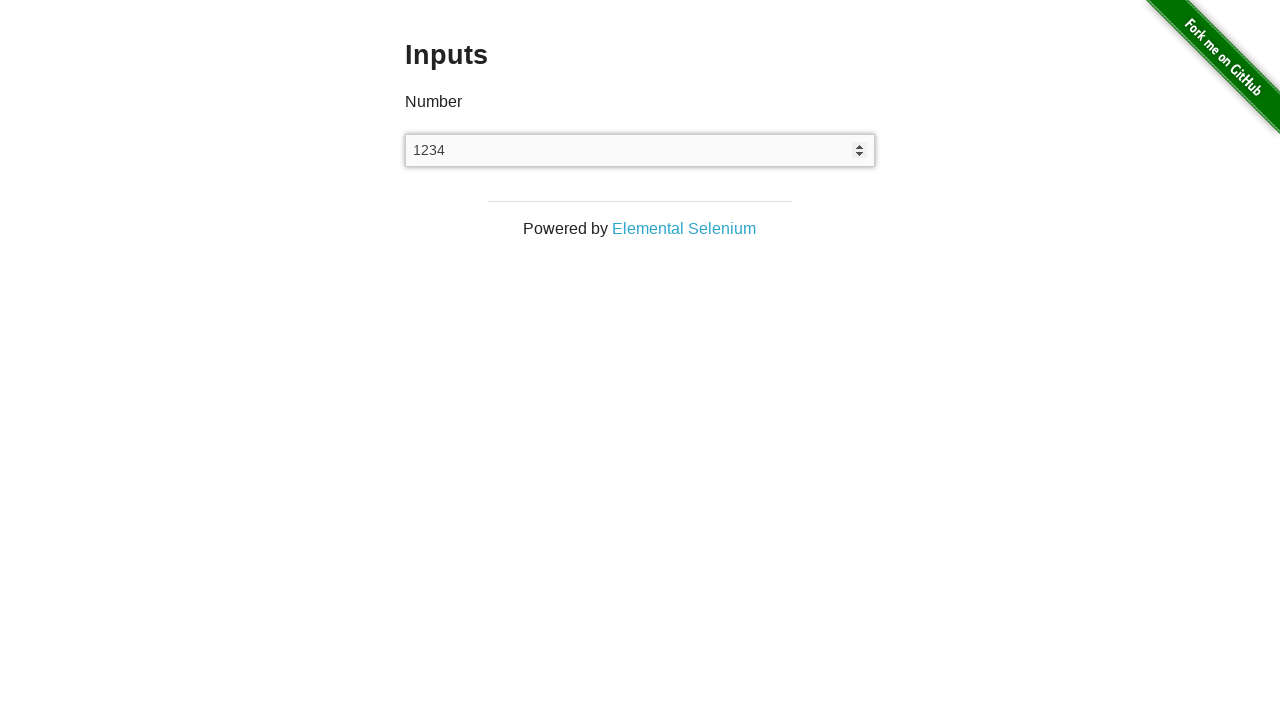

Cleared the input field on input
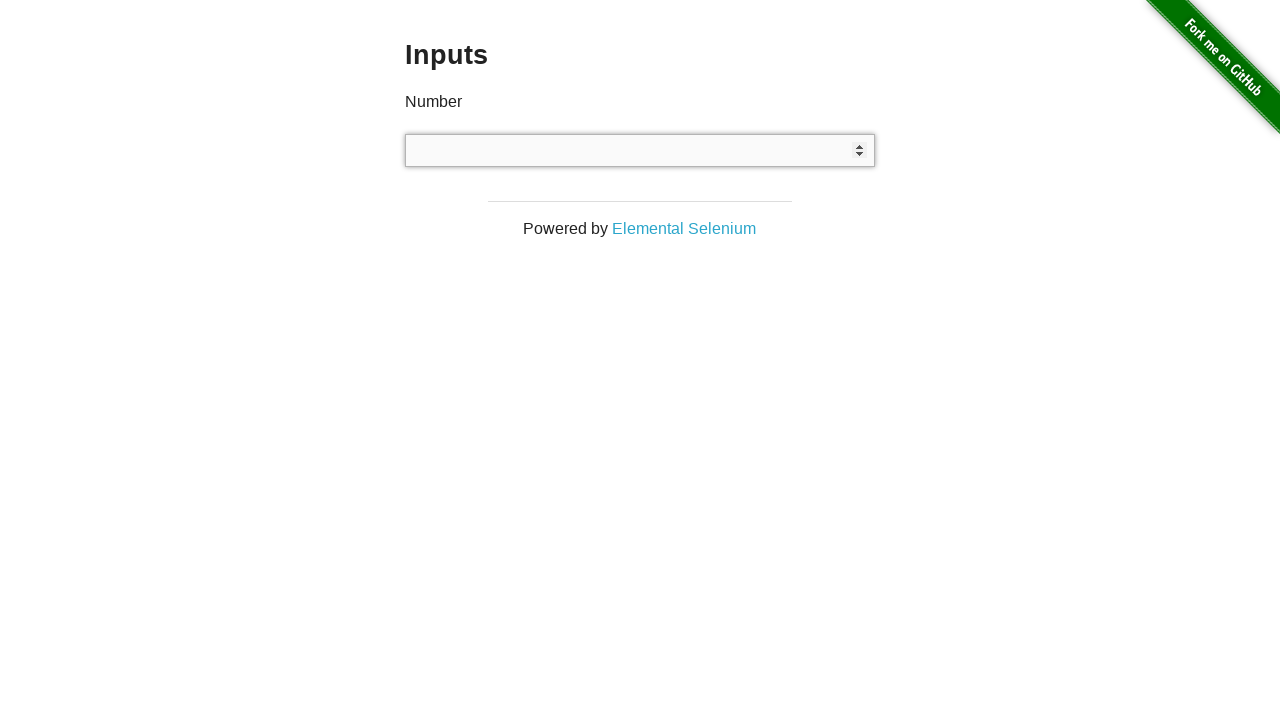

Typed new value '5678' into input field to verify clear functionality on input
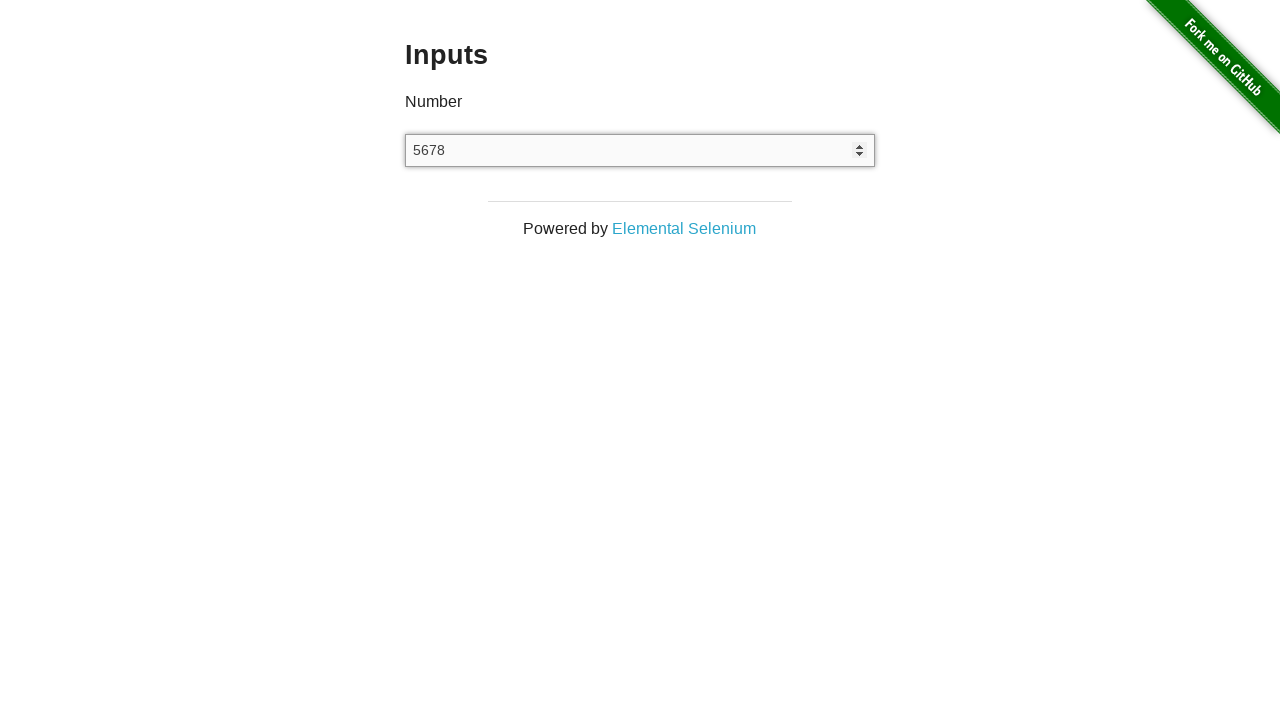

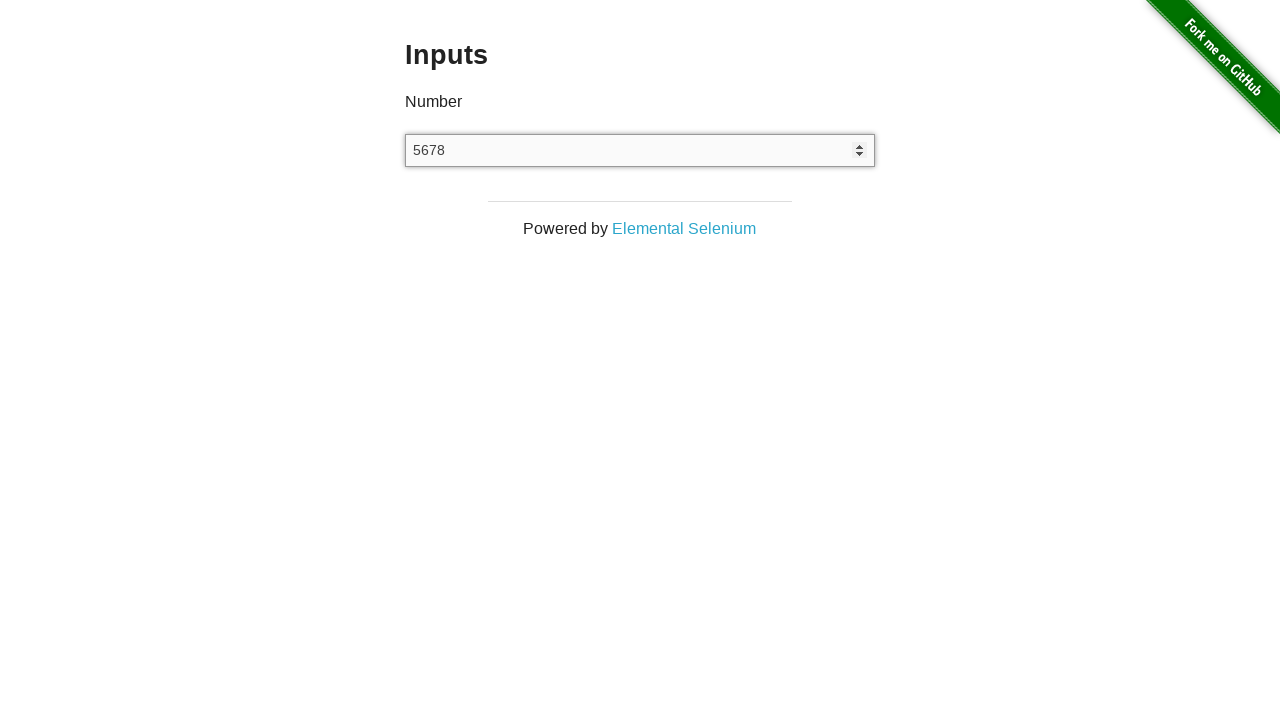